Navigates to login page and tests various CSS selector strategies to find elements on the page

Starting URL: https://telranedu.web.app

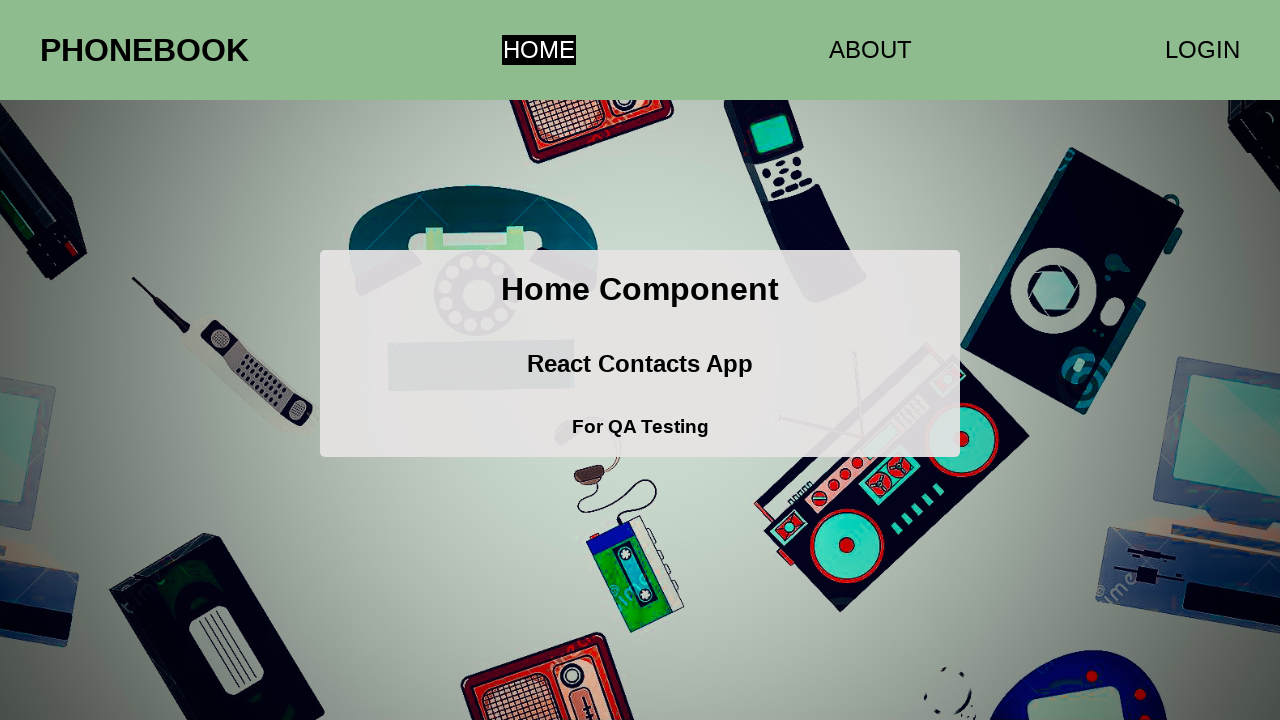

Clicked LOGIN link to navigate to login page at (1202, 50) on a:has-text('LOGIN')
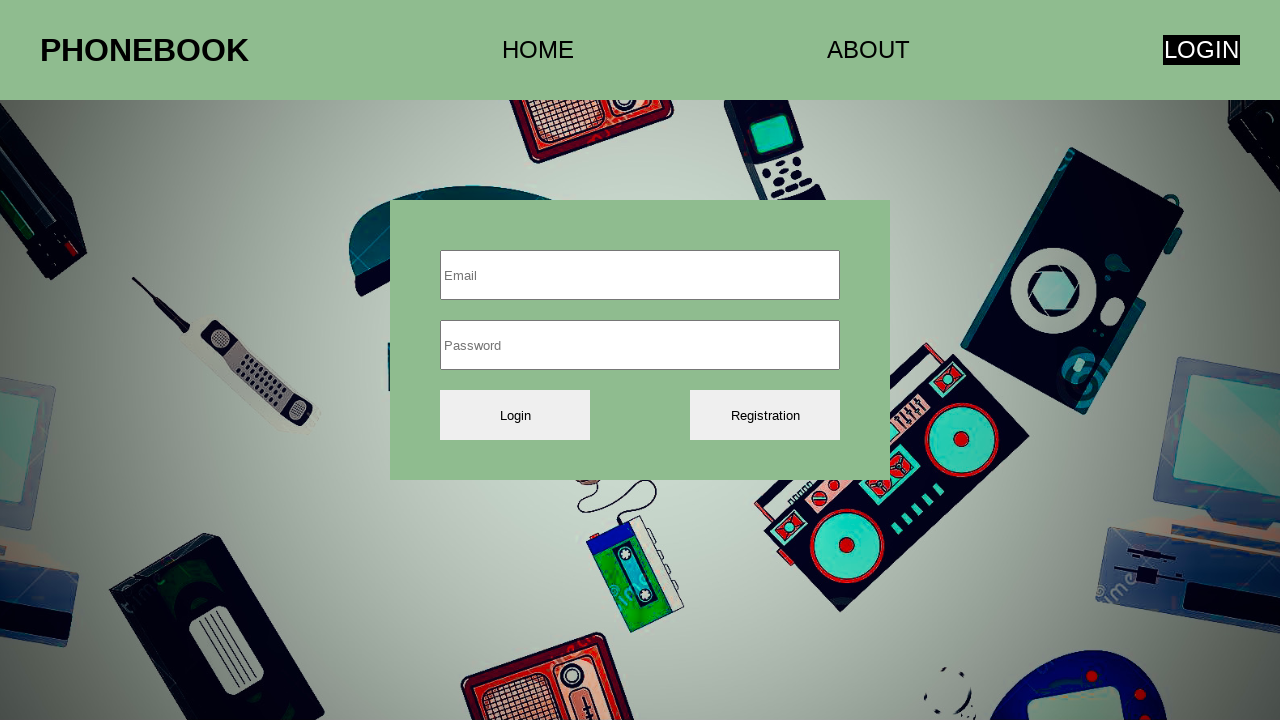

Verified div element exists on login page
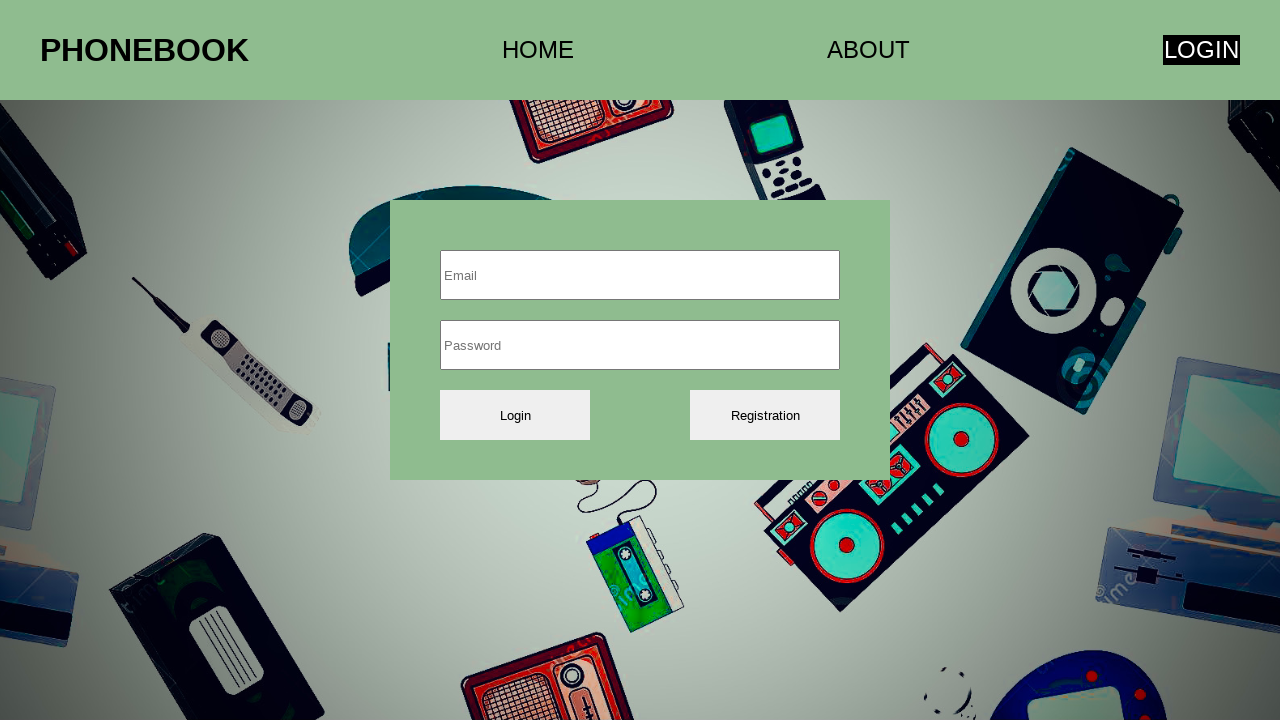

Verified input element exists on login page
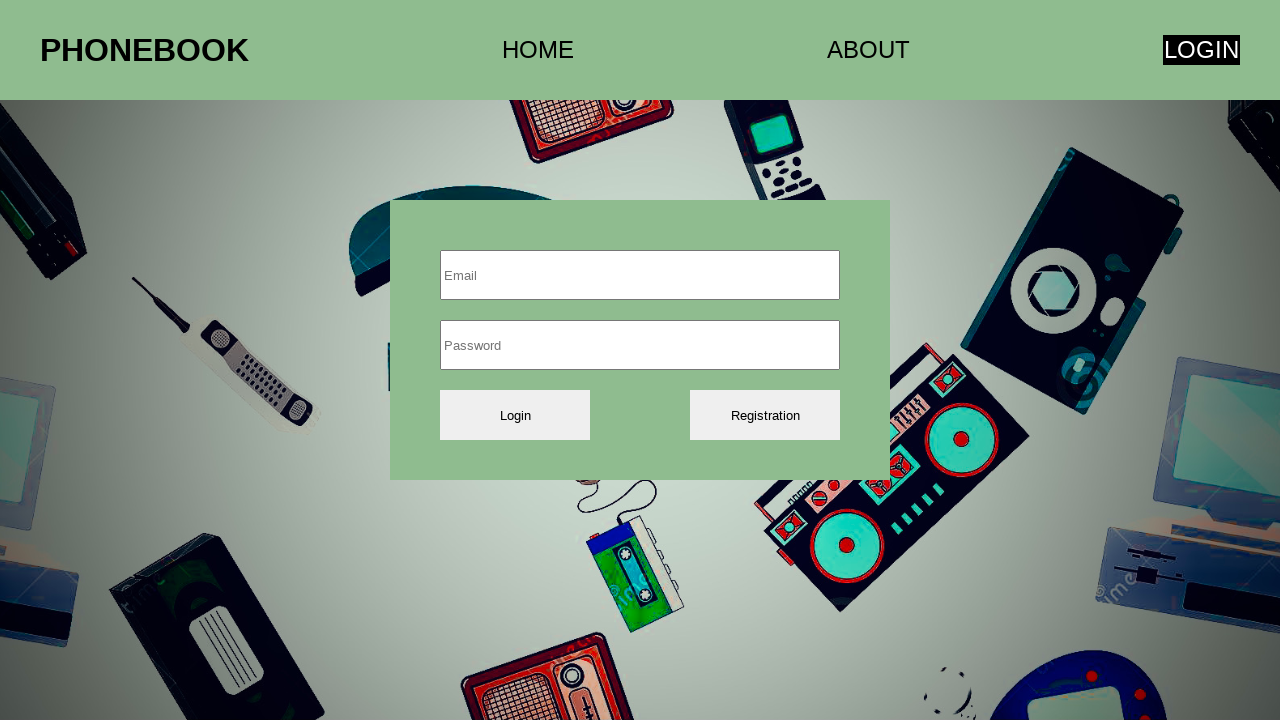

Verified button element exists on login page
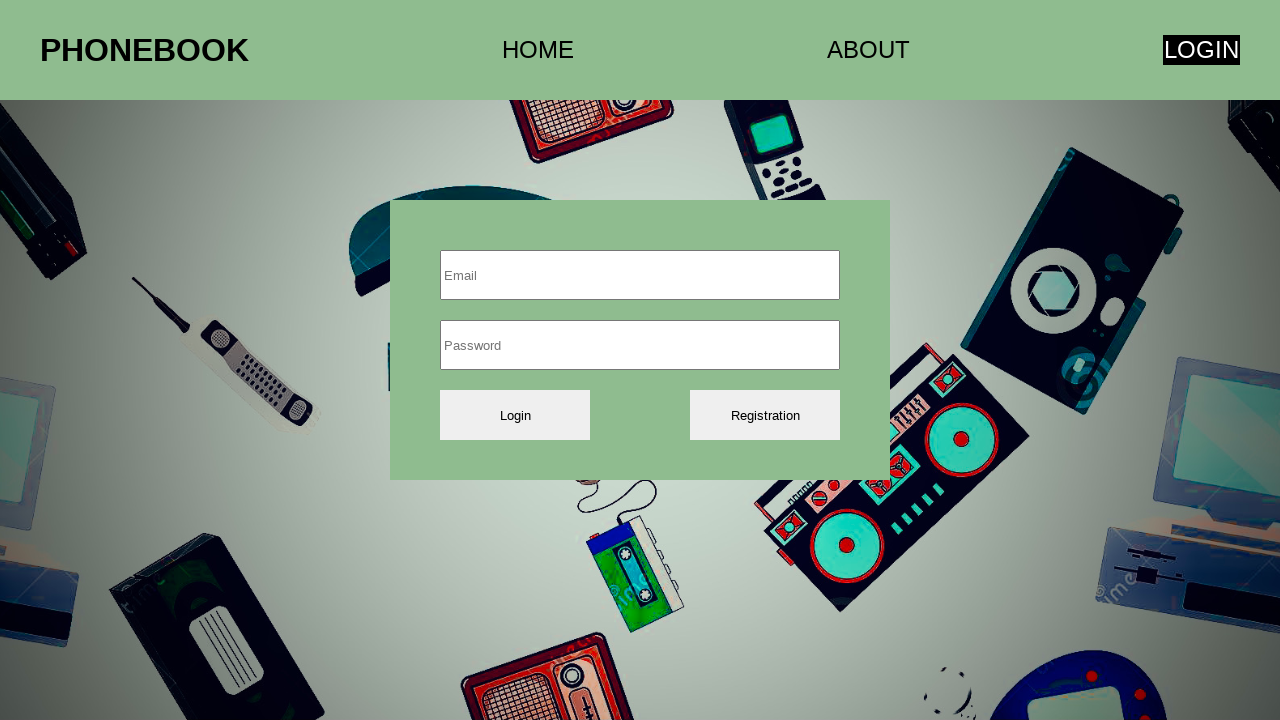

Verified .container class element exists on login page
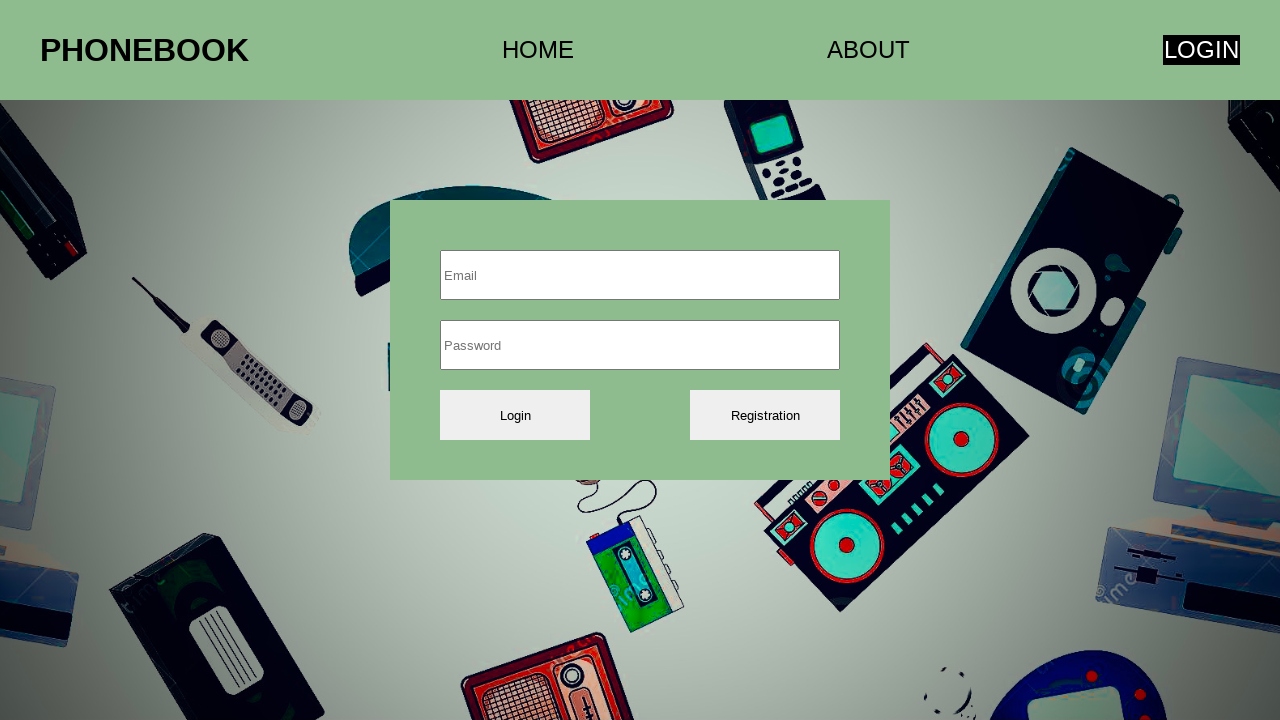

Verified [type='submit'] attribute selector found element
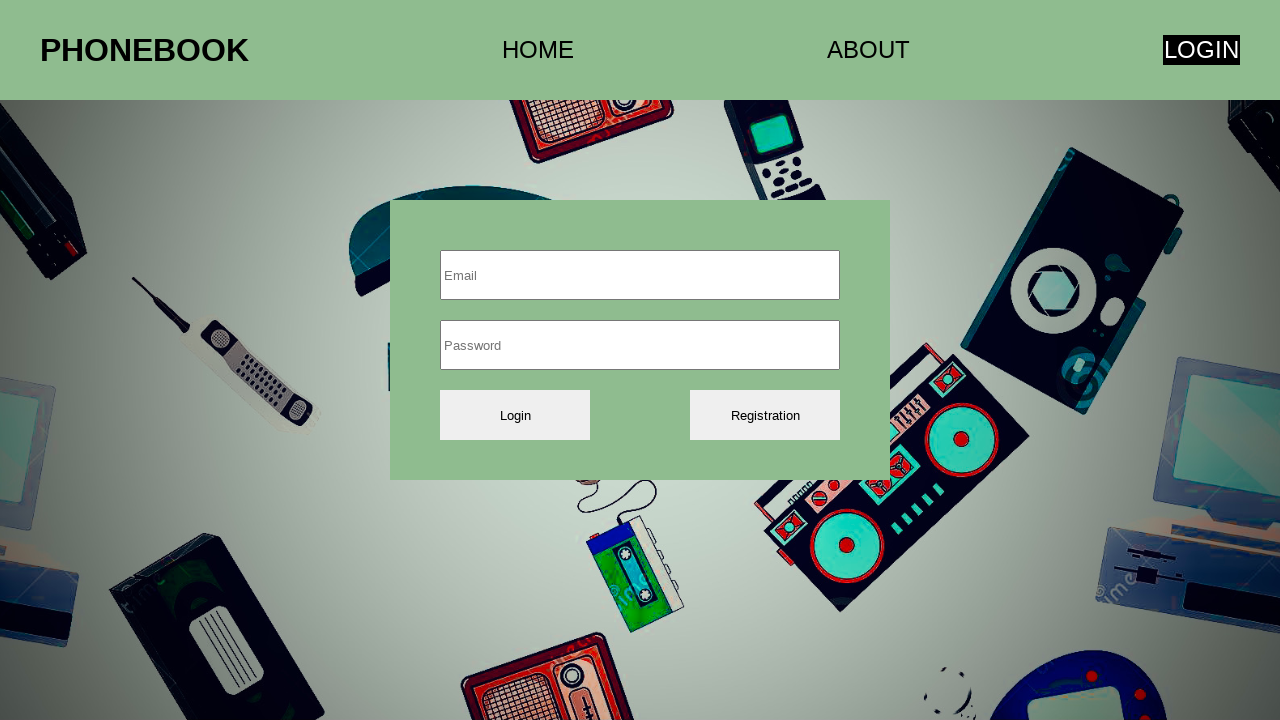

Verified [placeholder='Password'] attribute selector found element
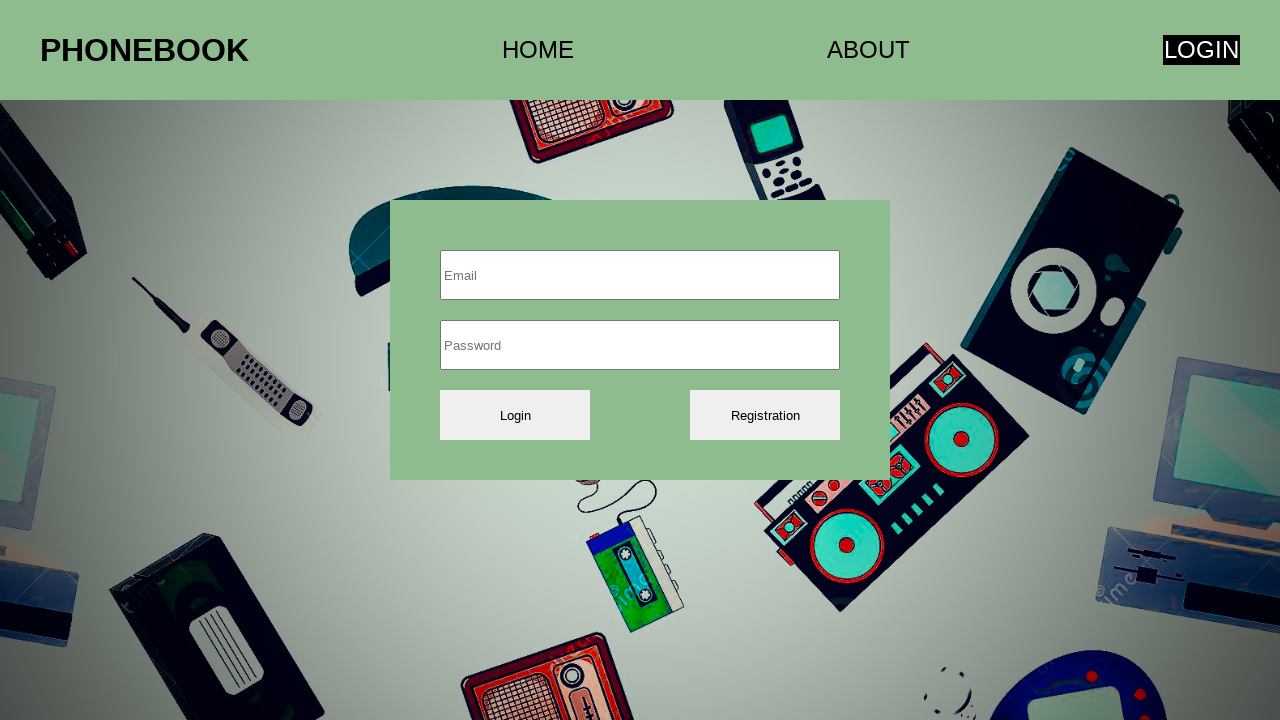

Verified [name='email'] attribute selector found element
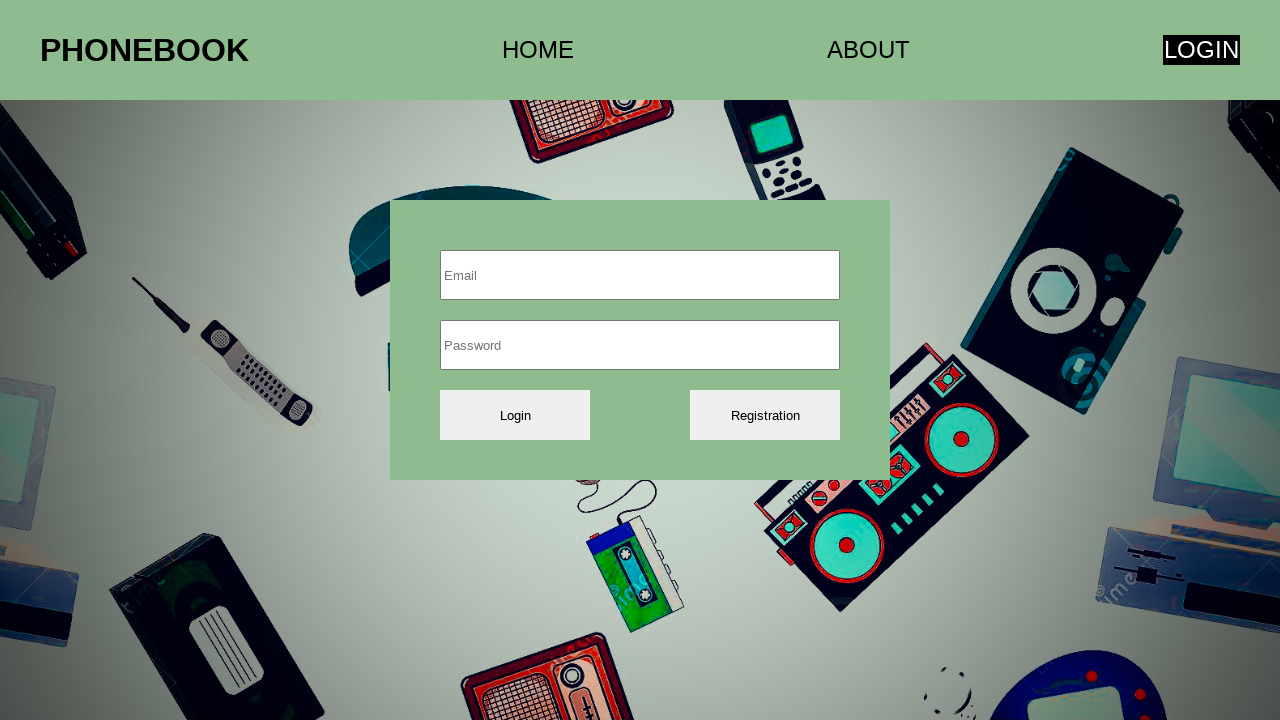

Verified [href='/home'] attribute selector found element
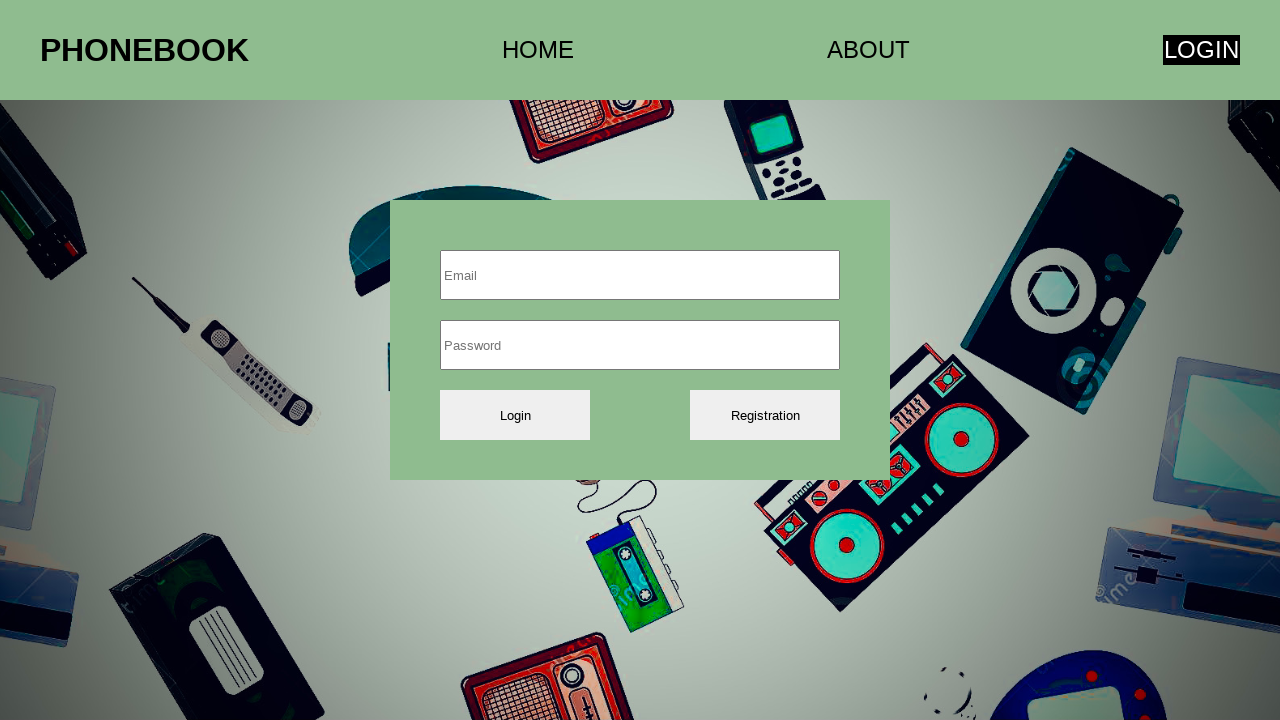

Verified [placeholder^='Pass'] prefix attribute selector found element
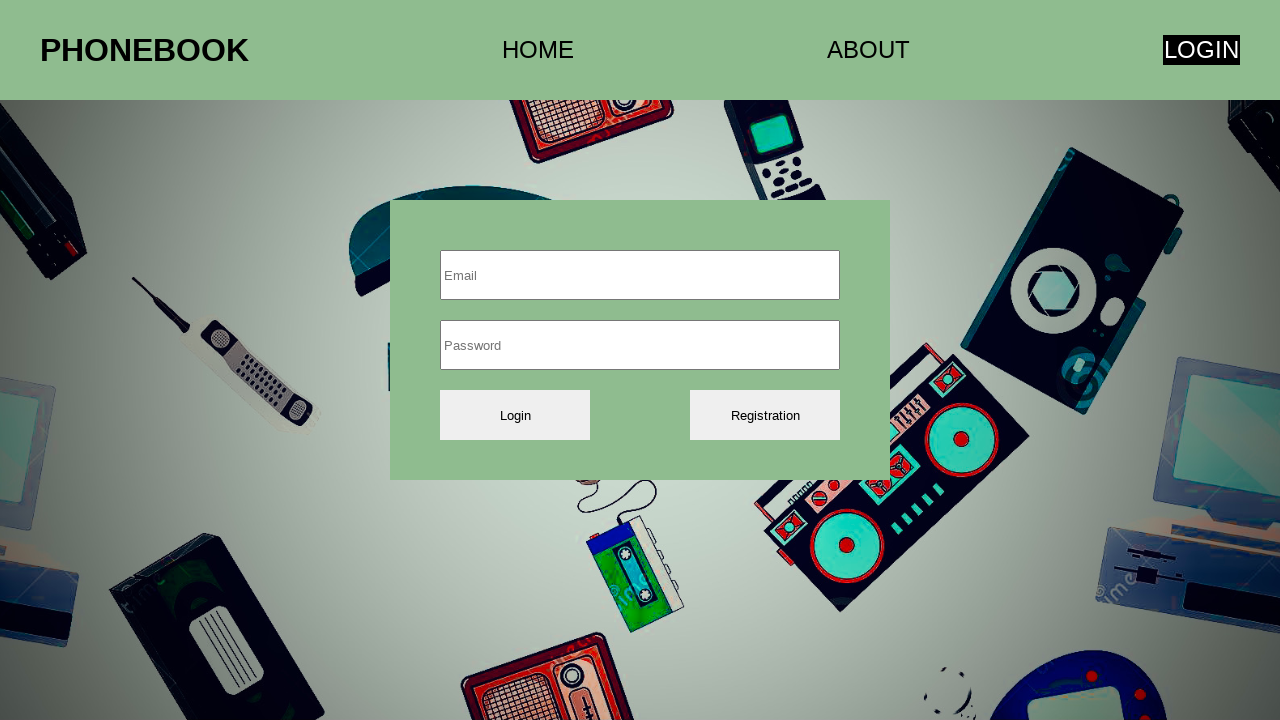

Verified [placeholder*='ass'] substring attribute selector found element
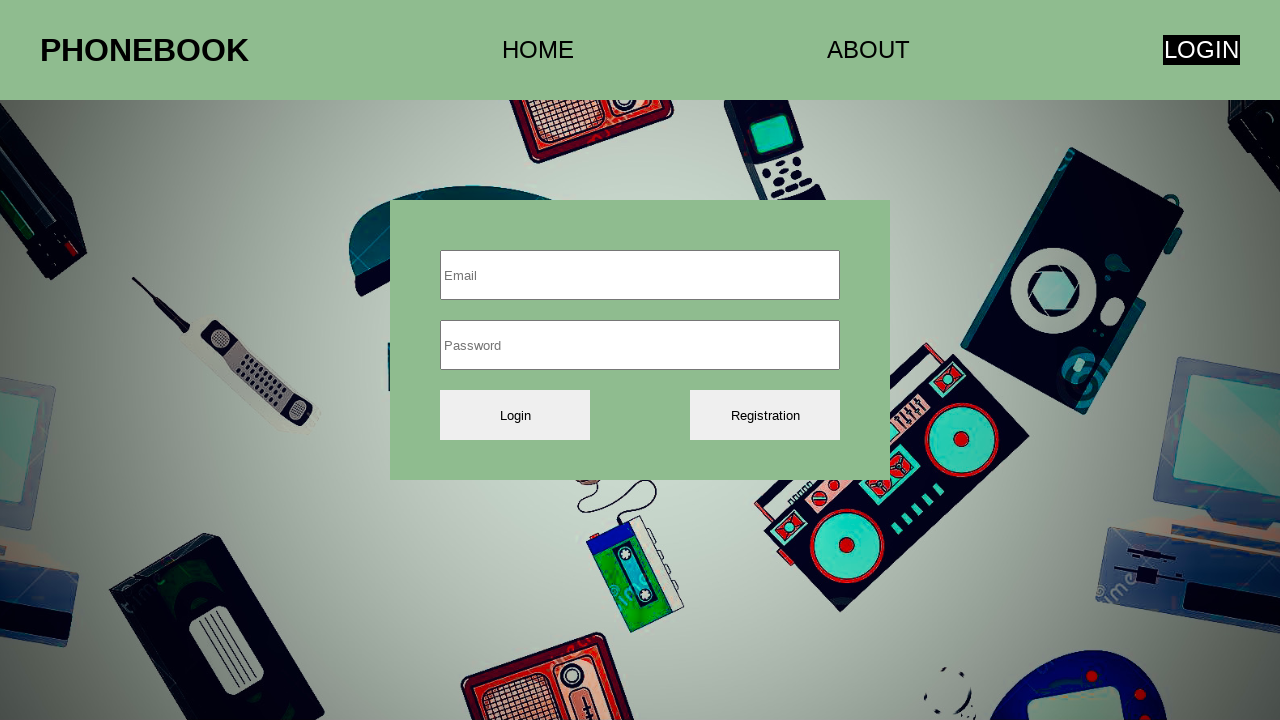

Verified [placeholder$='ord'] suffix attribute selector found element
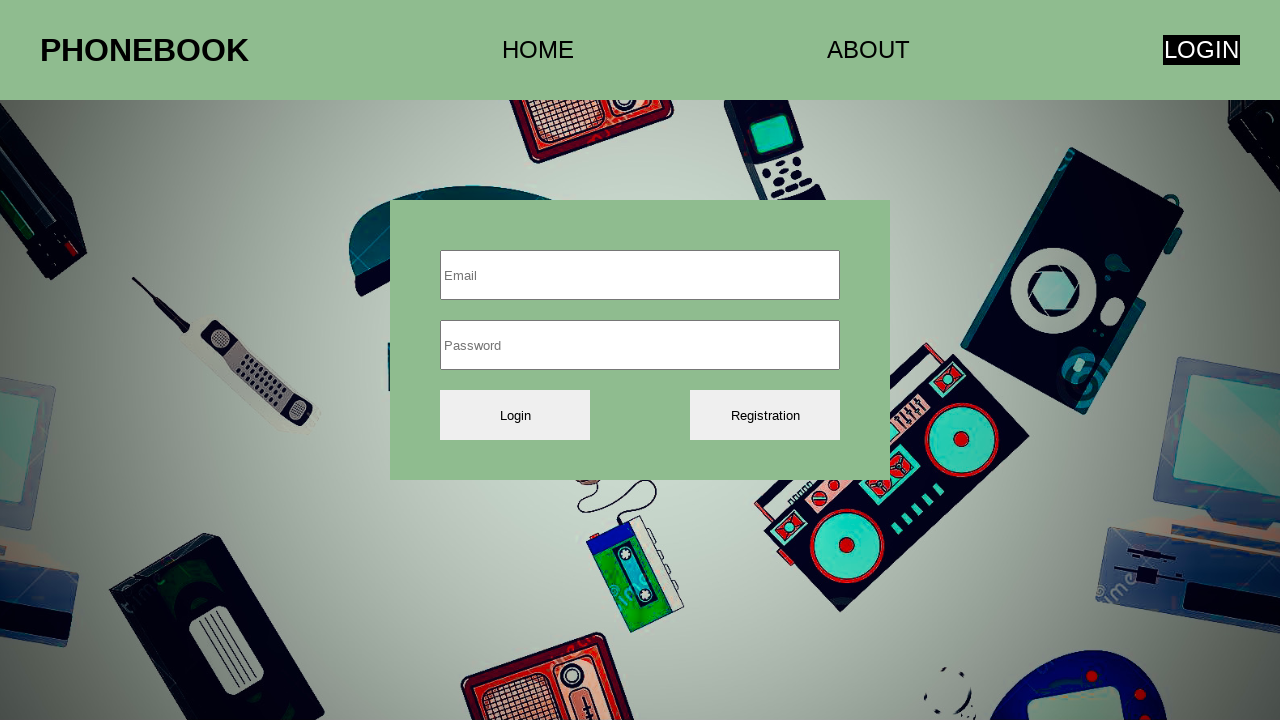

Verified div#root.container combined selector found element
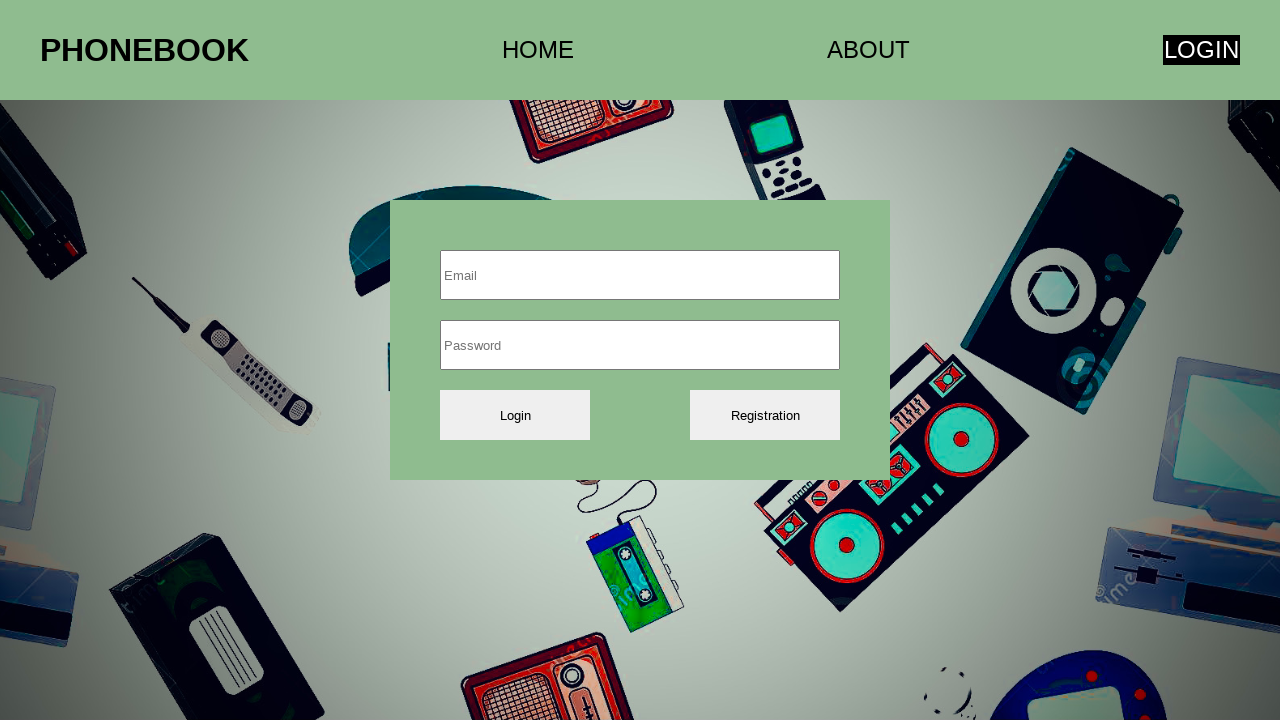

Verified a[href='/login'] combined selector found element
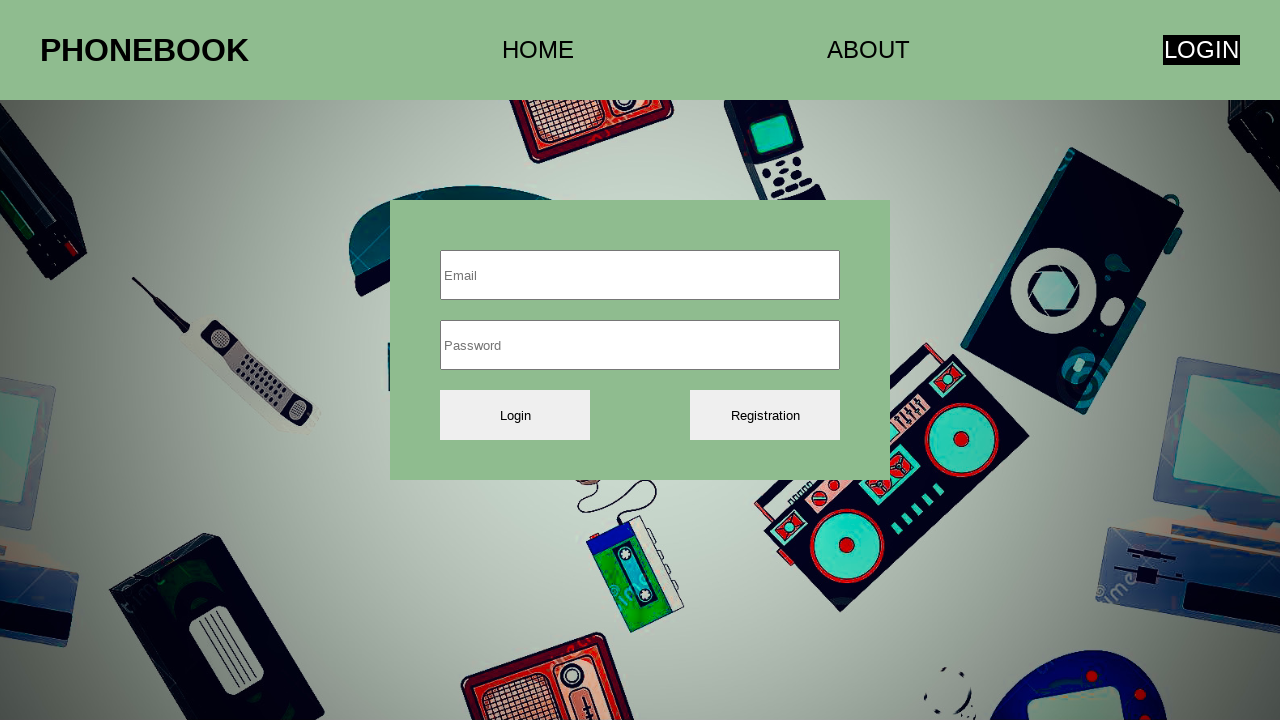

Verified input[name='email'] combined selector found element
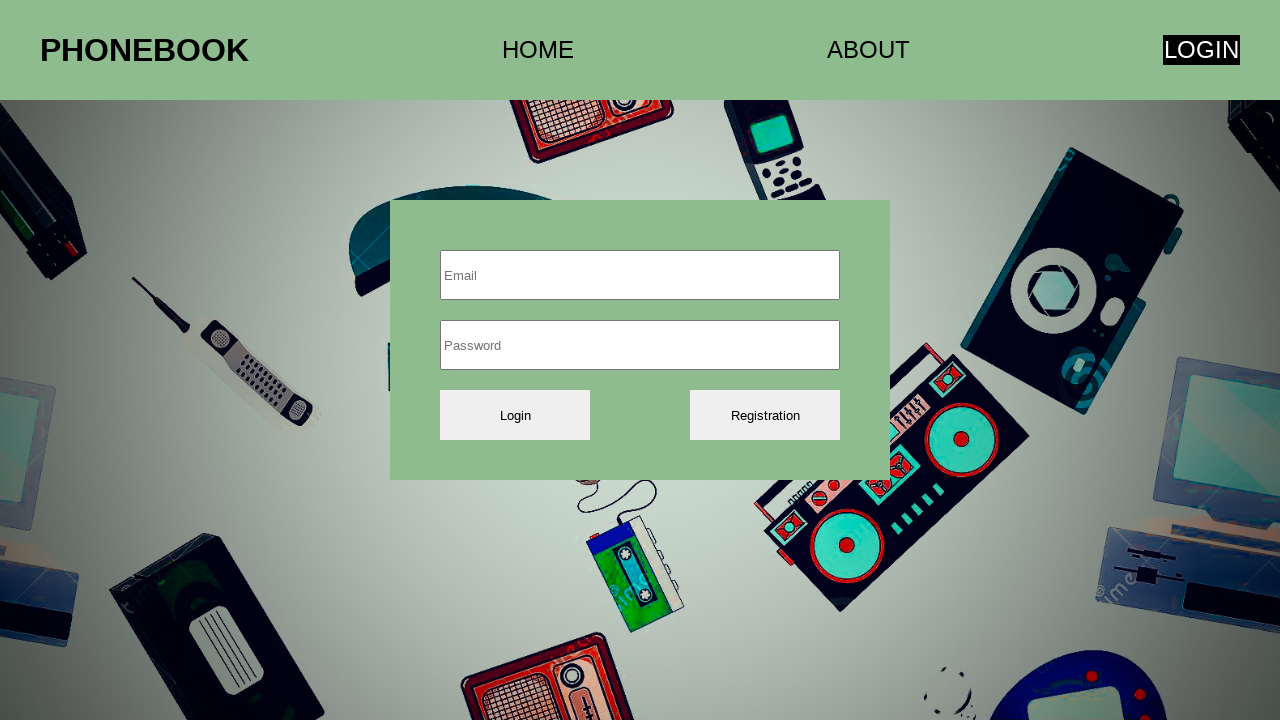

Verified button[name='login'] combined selector found element
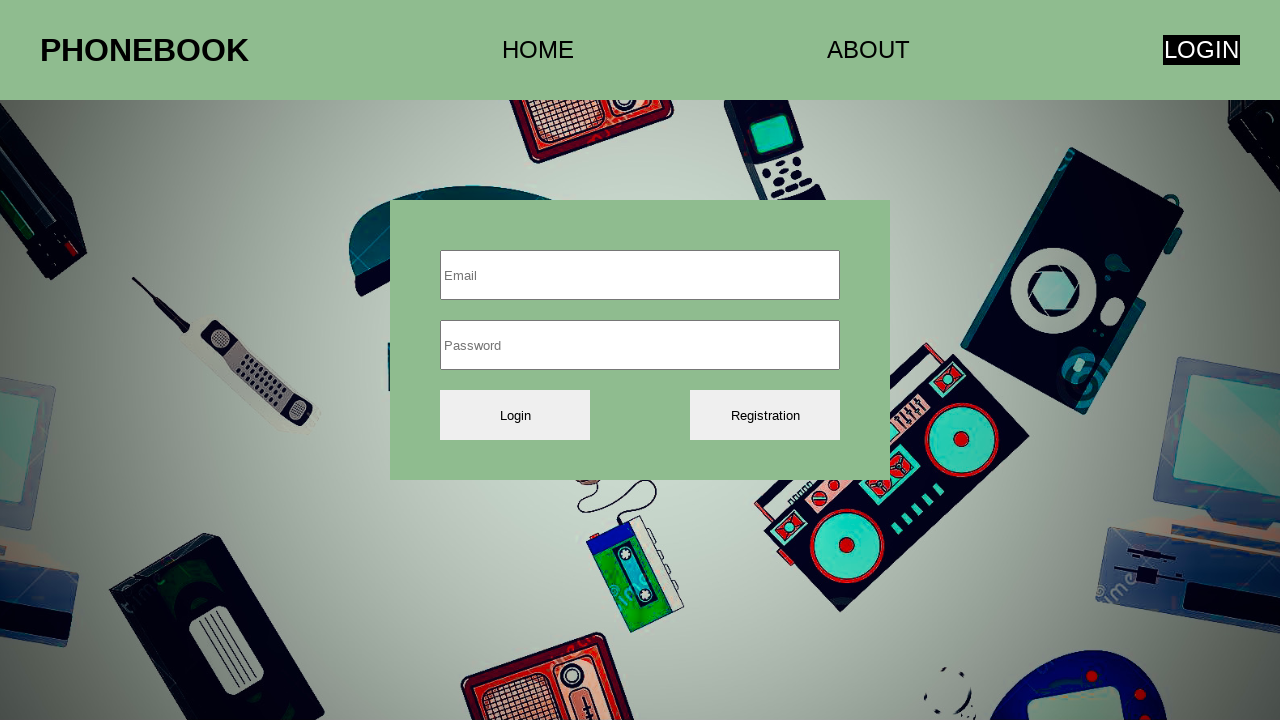

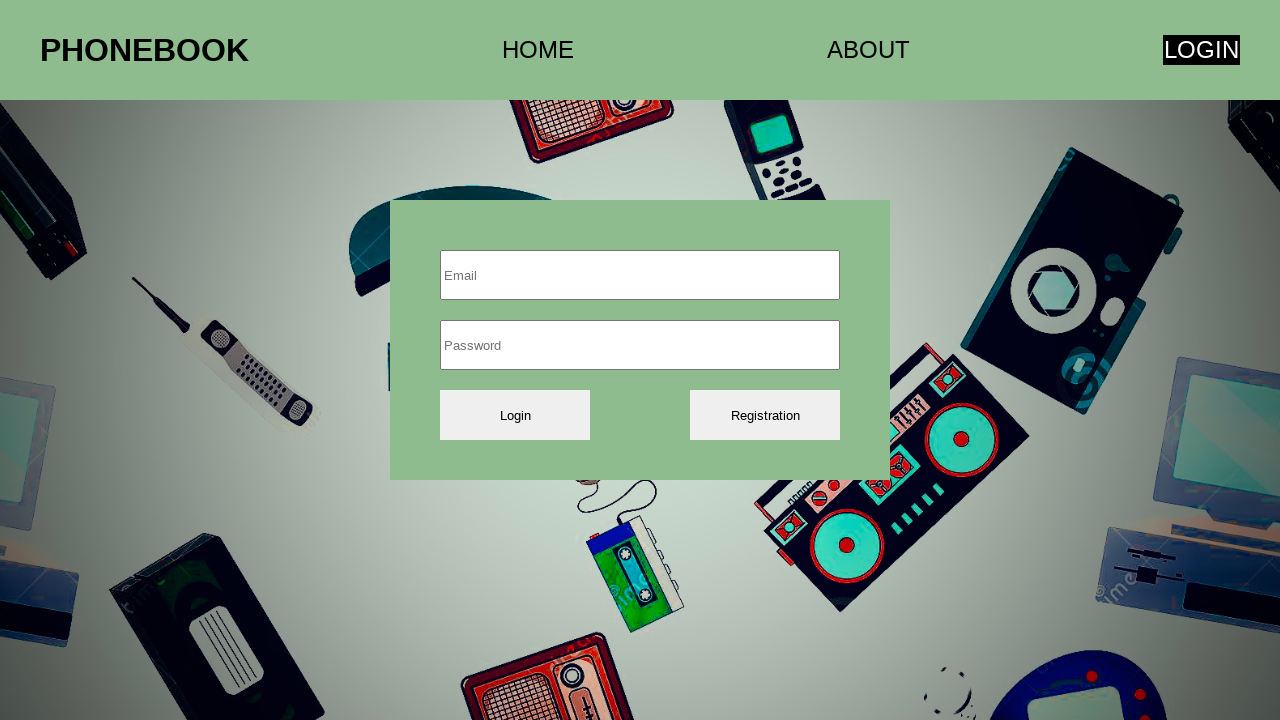